Tests the contact page form by filling in the name field

Starting URL: https://practice.sdetunicorns.com/contact/

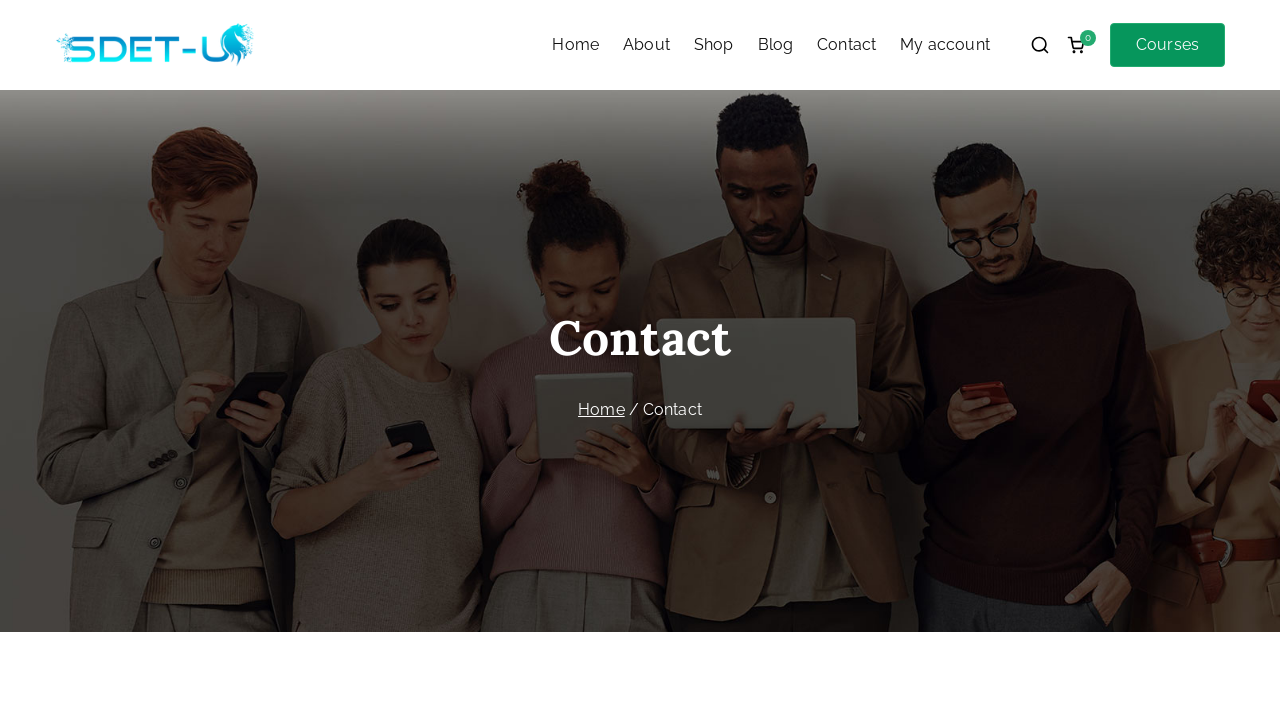

Filled name field with 'Ram' on [name='everest_forms[form_fields][ys0GeZISRs-1]']
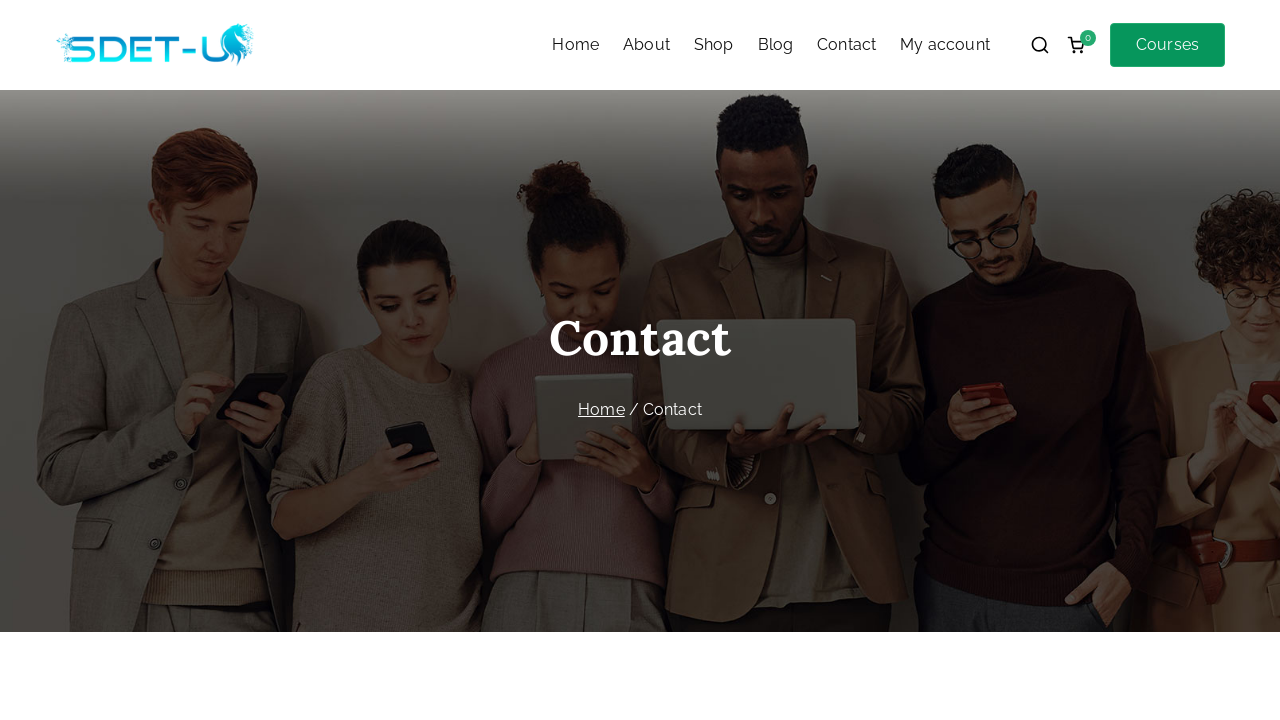

Name field is visible on the contact form
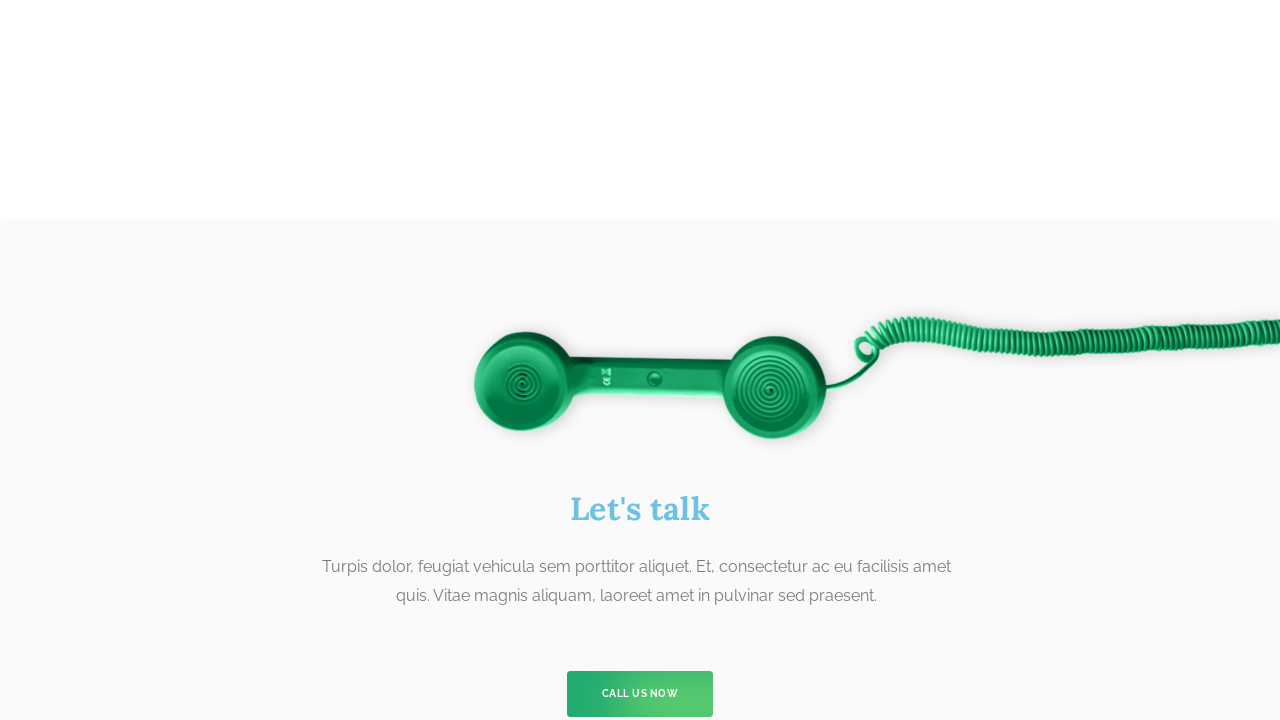

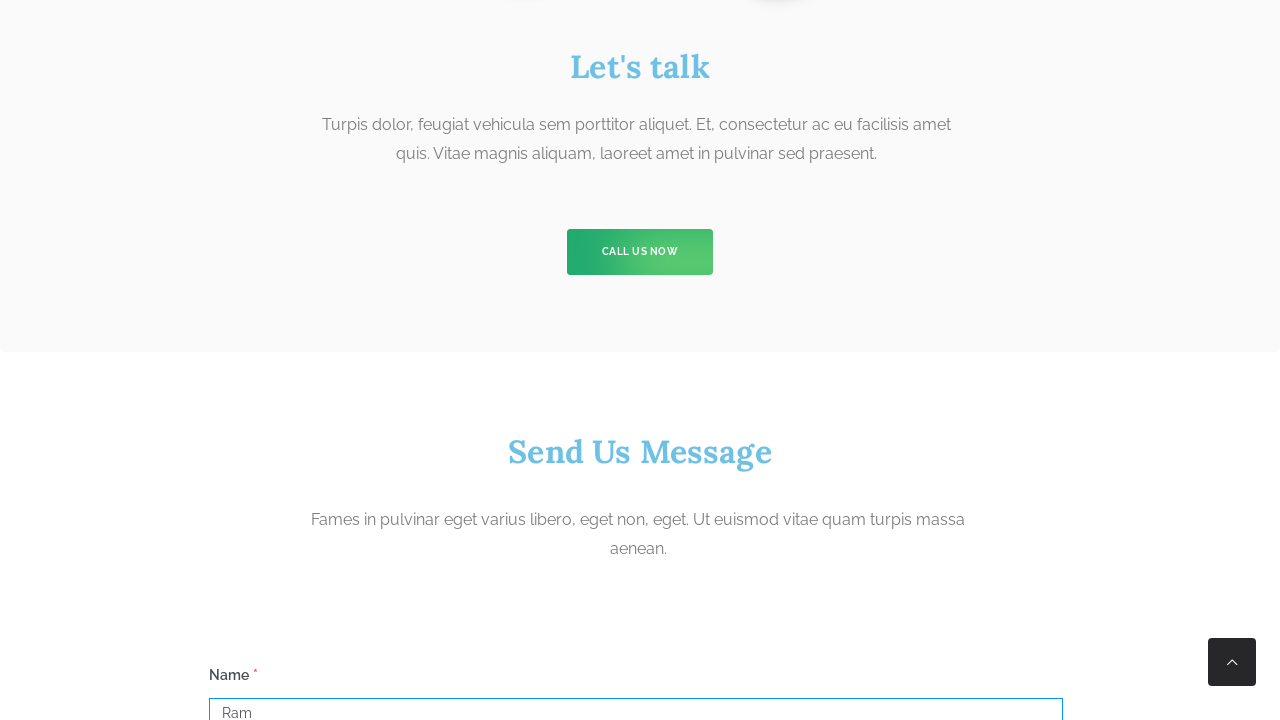